Tests element state changes on a flight booking practice page by clicking a radio button (likely "Round Trip") and verifying that a previously disabled date field becomes enabled

Starting URL: https://rahulshettyacademy.com/dropdownsPractise/

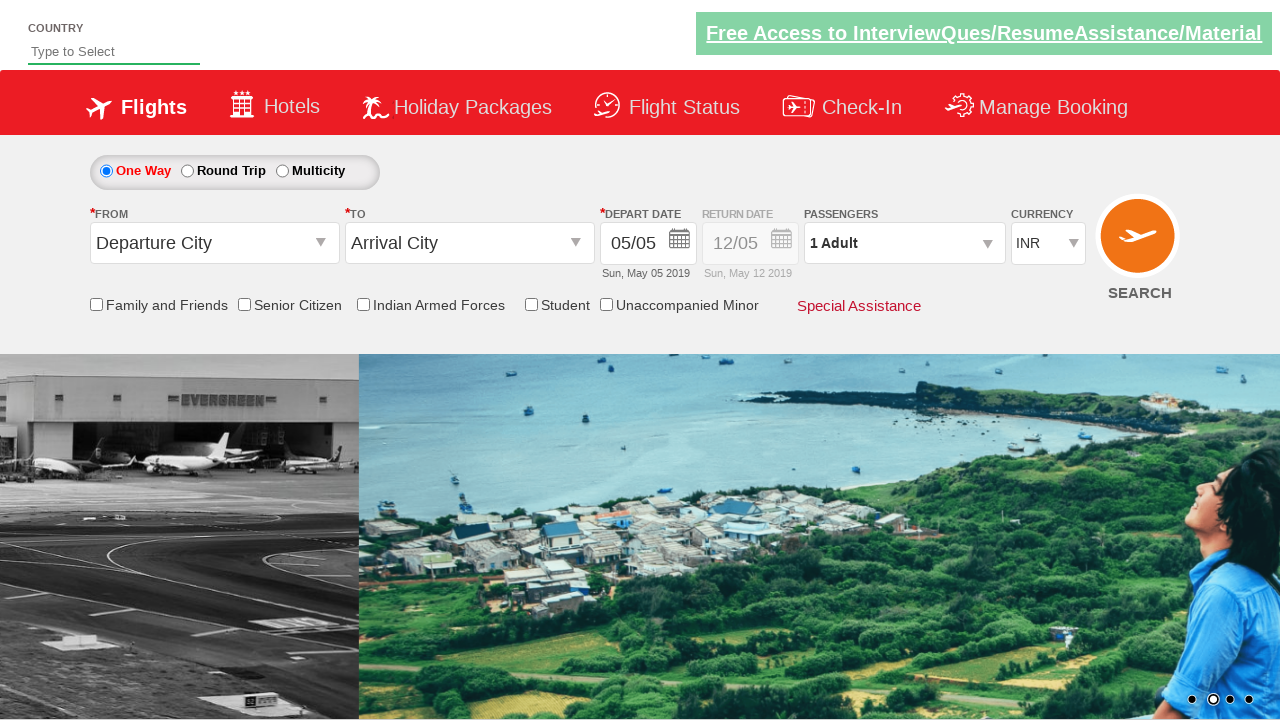

Located return date field element
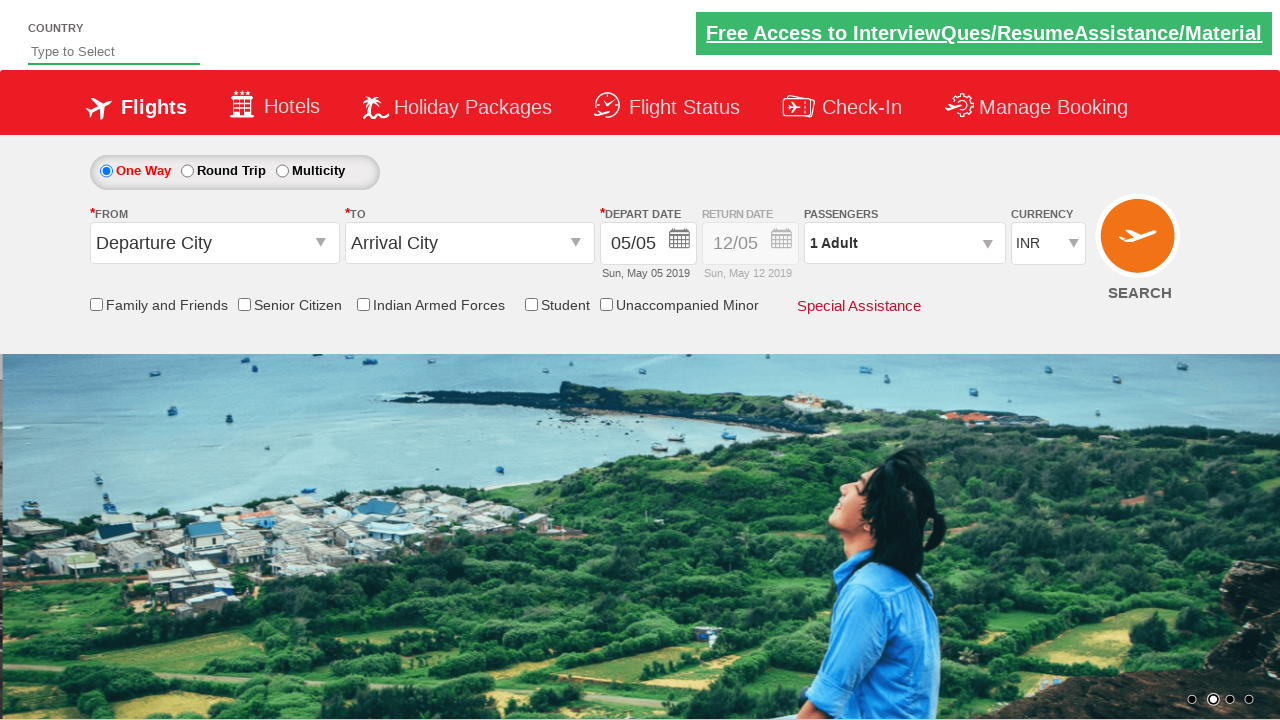

Checked if return date field is enabled (initial state)
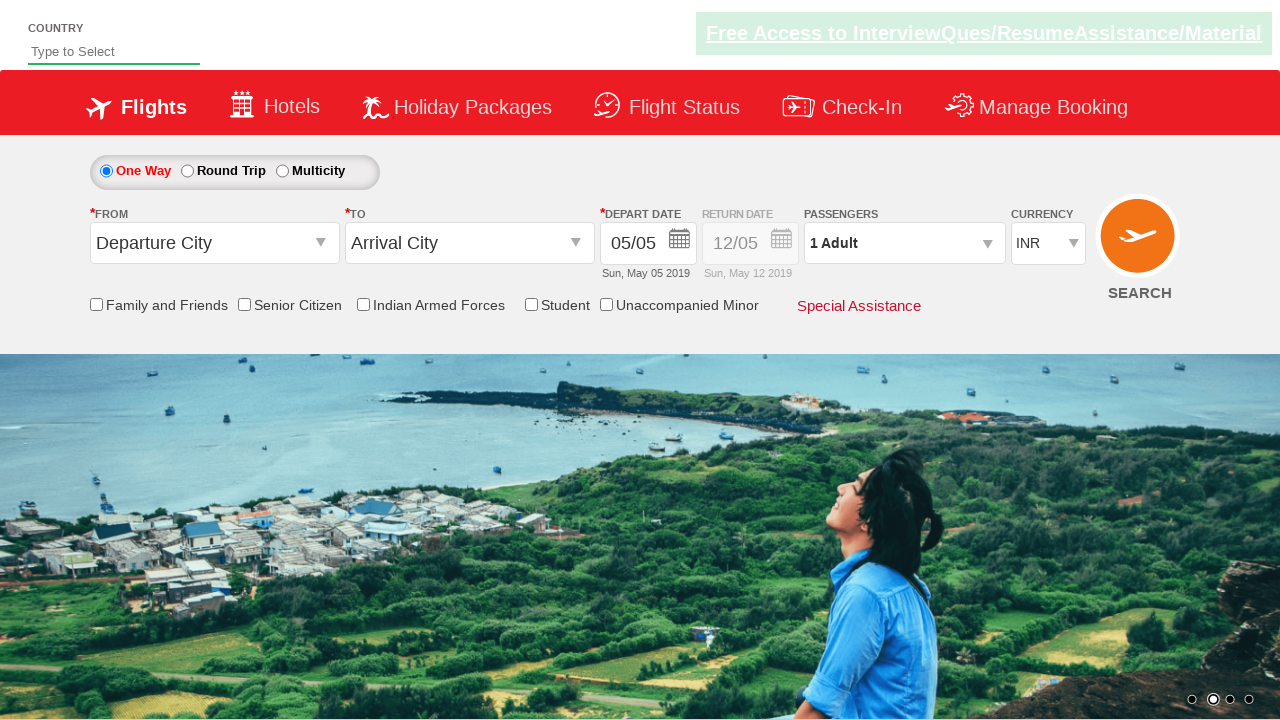

Retrieved style attribute of return date field
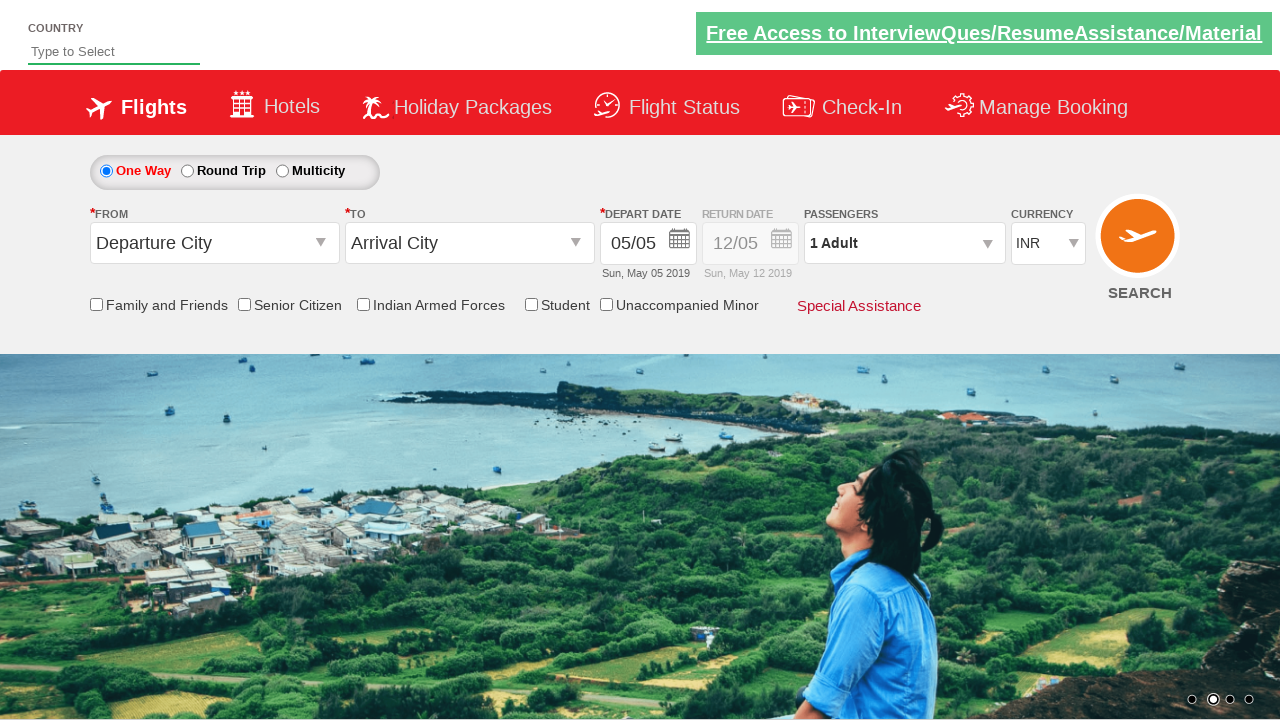

Clicked Round Trip radio button at (187, 171) on #ctl00_mainContent_rbtnl_Trip_1
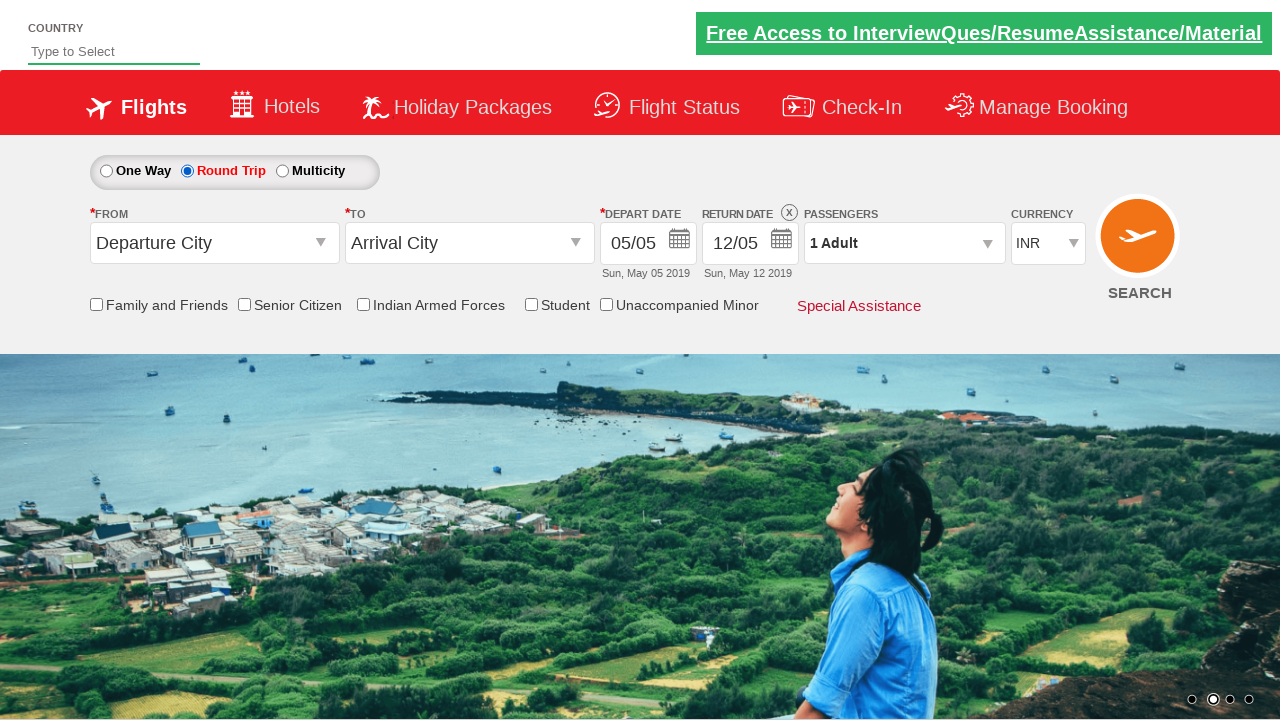

Waited 2 seconds for UI to update
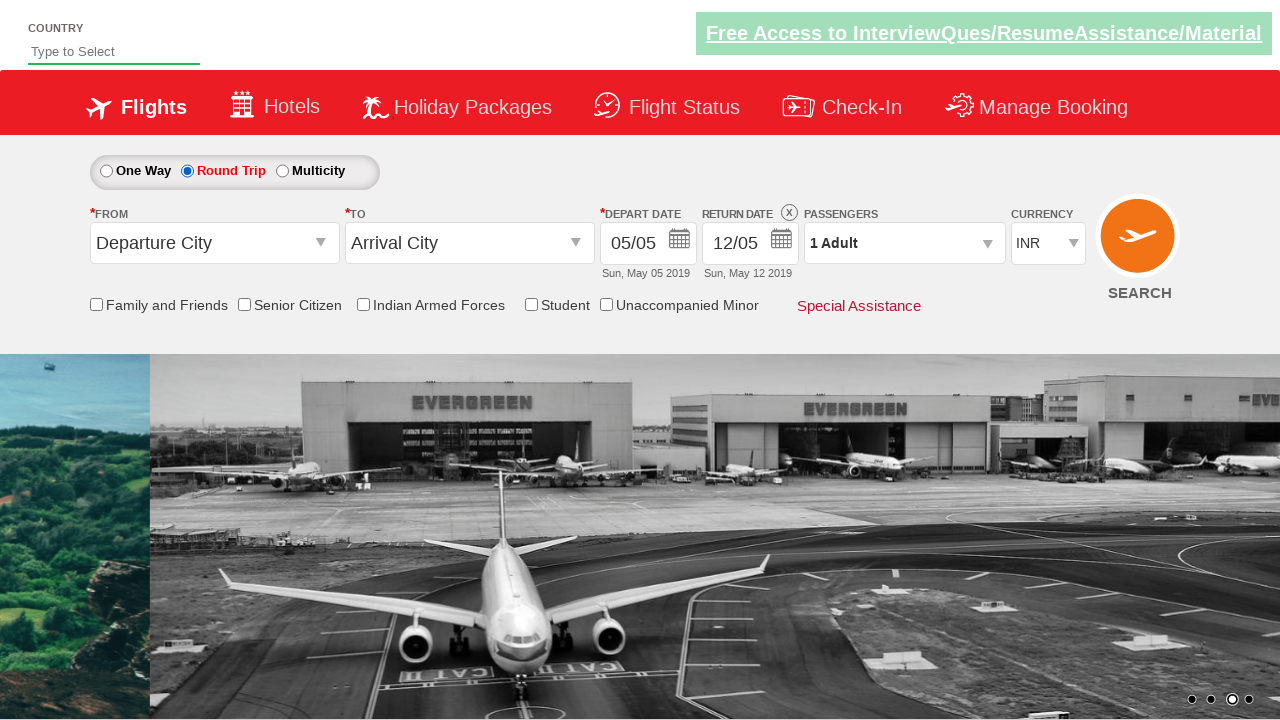

Checked if return date field is enabled (after Round Trip selection)
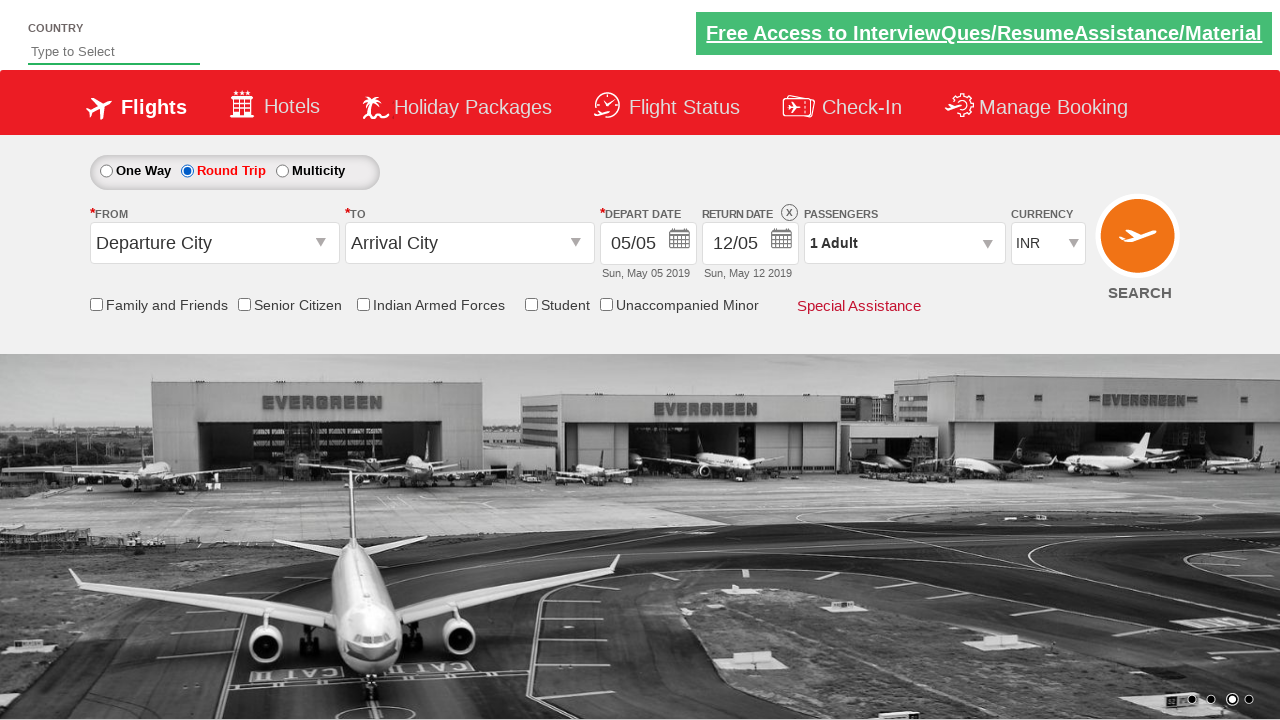

Retrieved updated style attribute of return date field
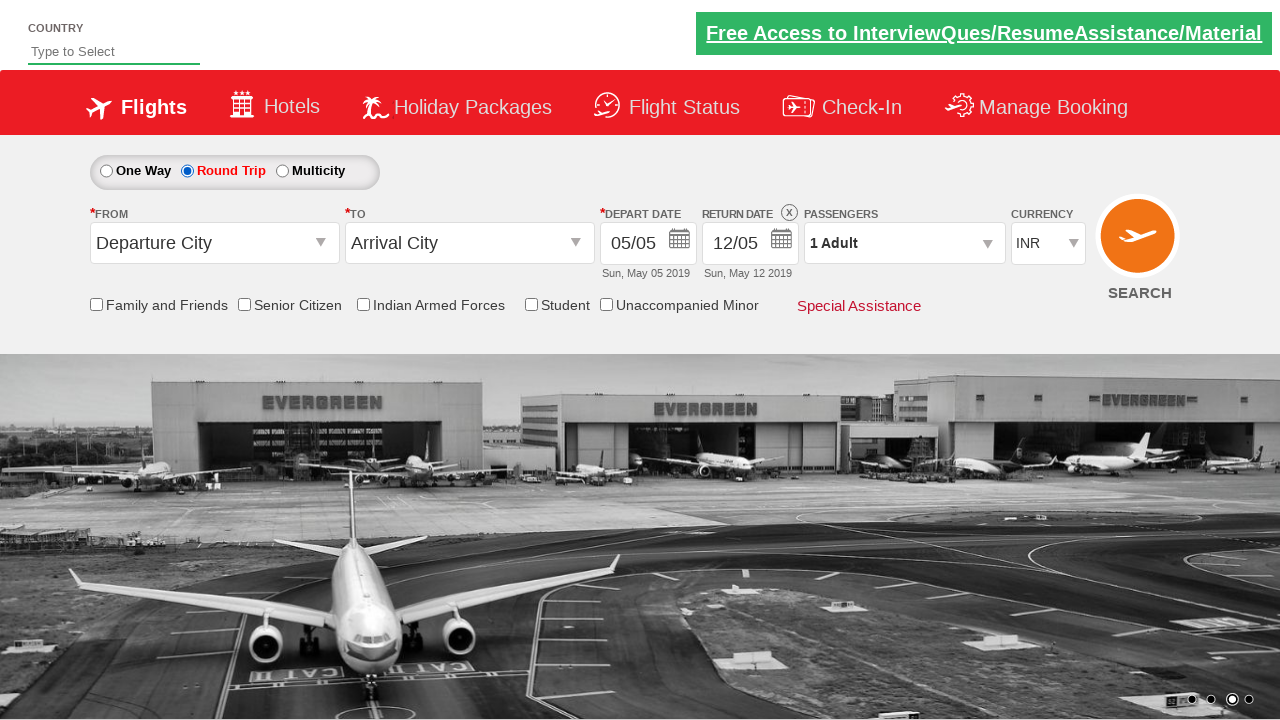

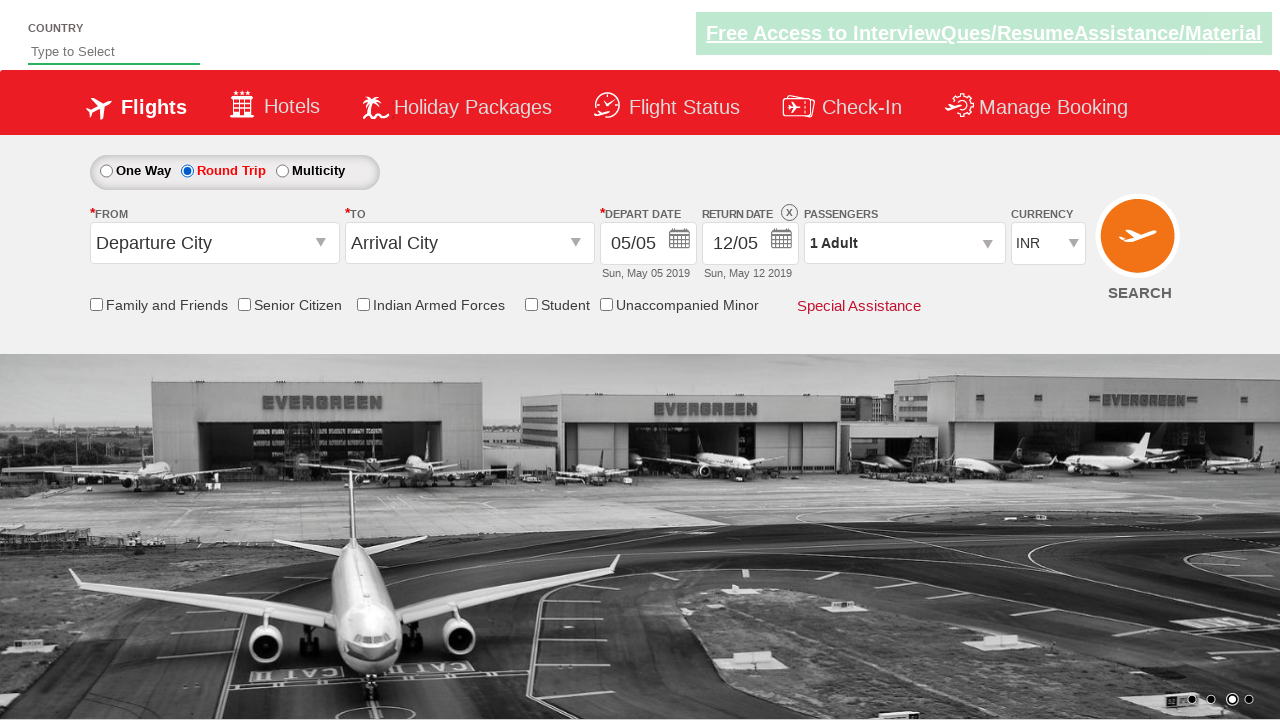